Tests the add/remove elements functionality by clicking the "Add Element" button twice to create two delete buttons, then clicking one delete button to remove an element, and verifying the element counts.

Starting URL: https://the-internet.herokuapp.com/add_remove_elements/

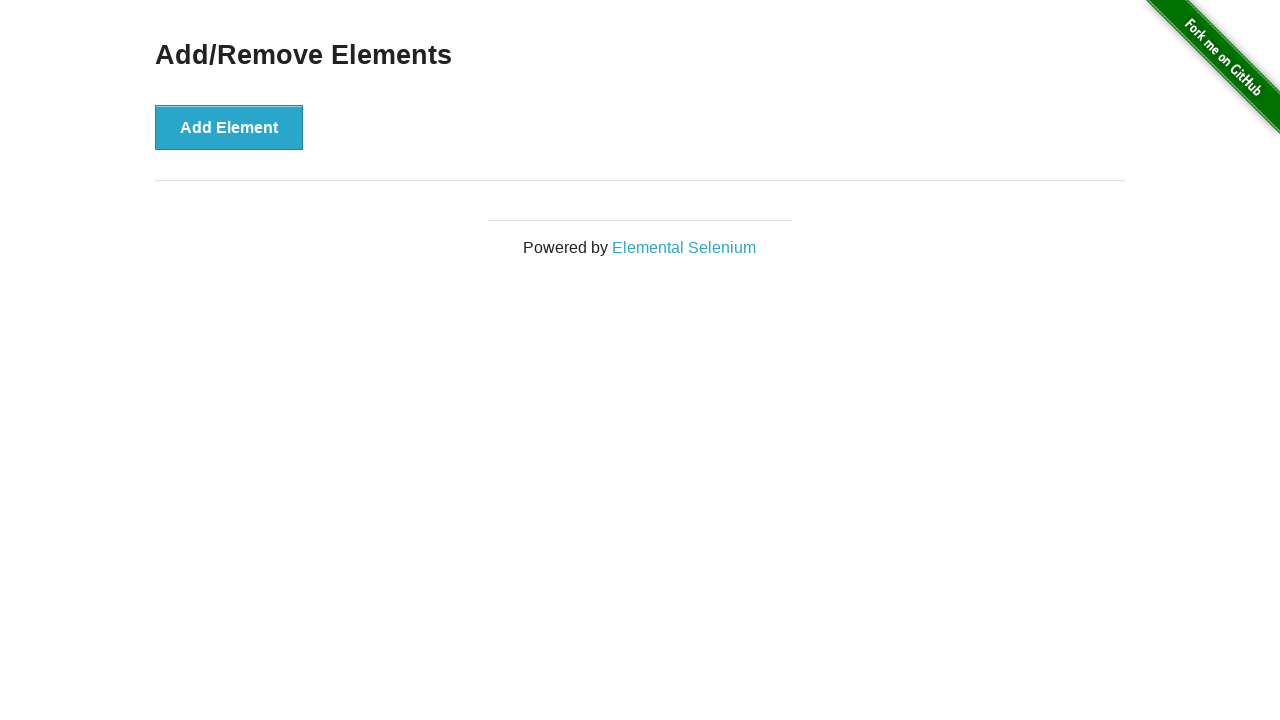

Clicked 'Add Element' button (first click) at (229, 127) on [onclick='addElement()']
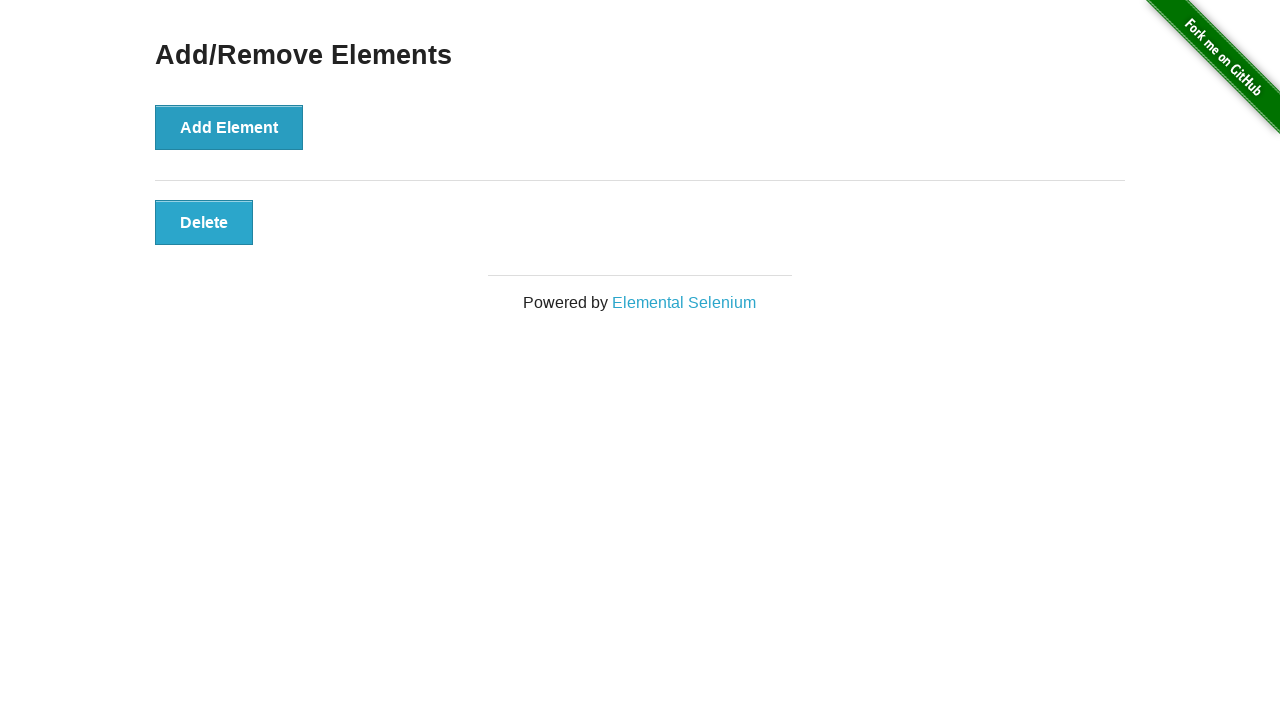

Clicked 'Add Element' button (second click) at (229, 127) on [onclick='addElement()']
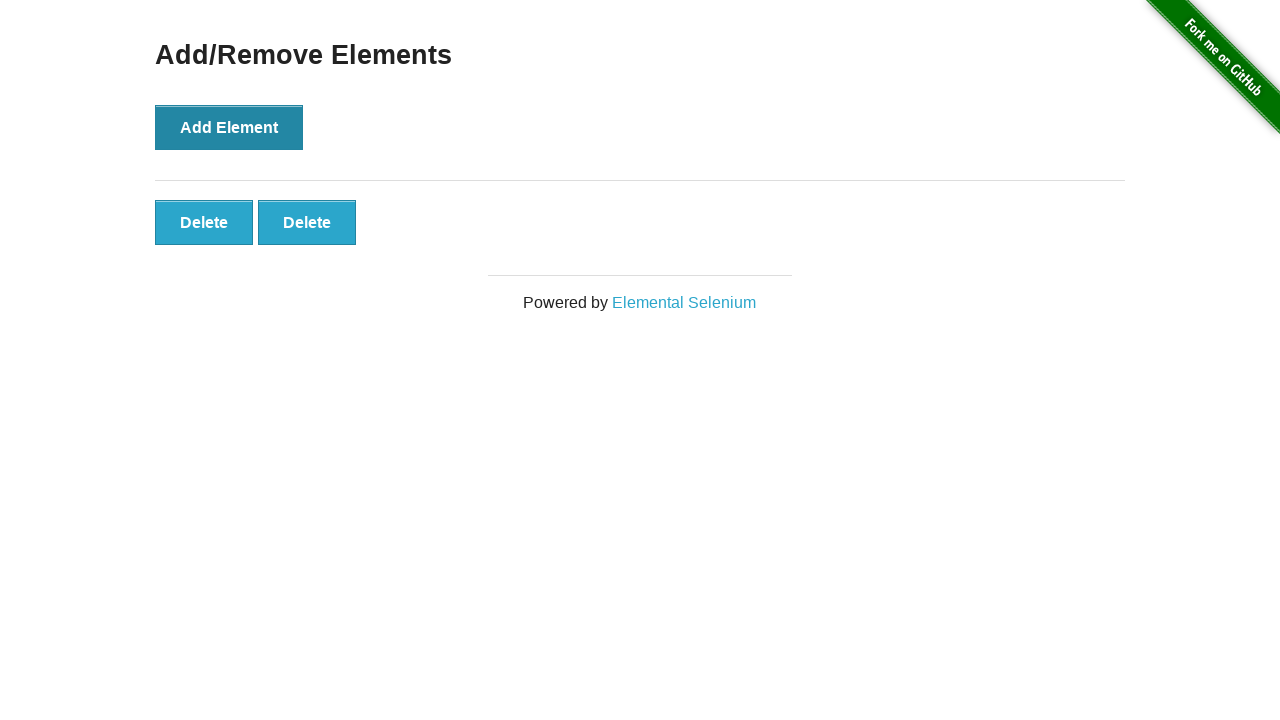

Verified that 2 delete buttons exist
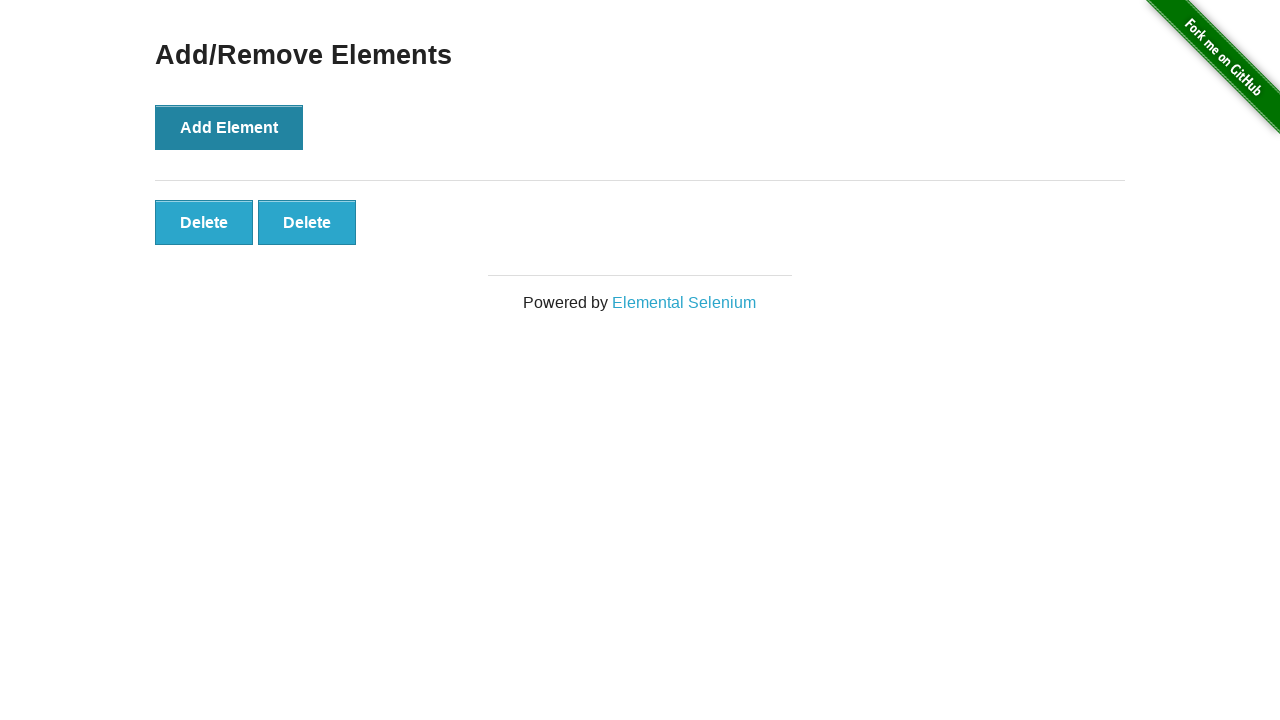

Clicked the first delete button to remove an element at (204, 222) on [onclick='deleteElement()'] >> nth=0
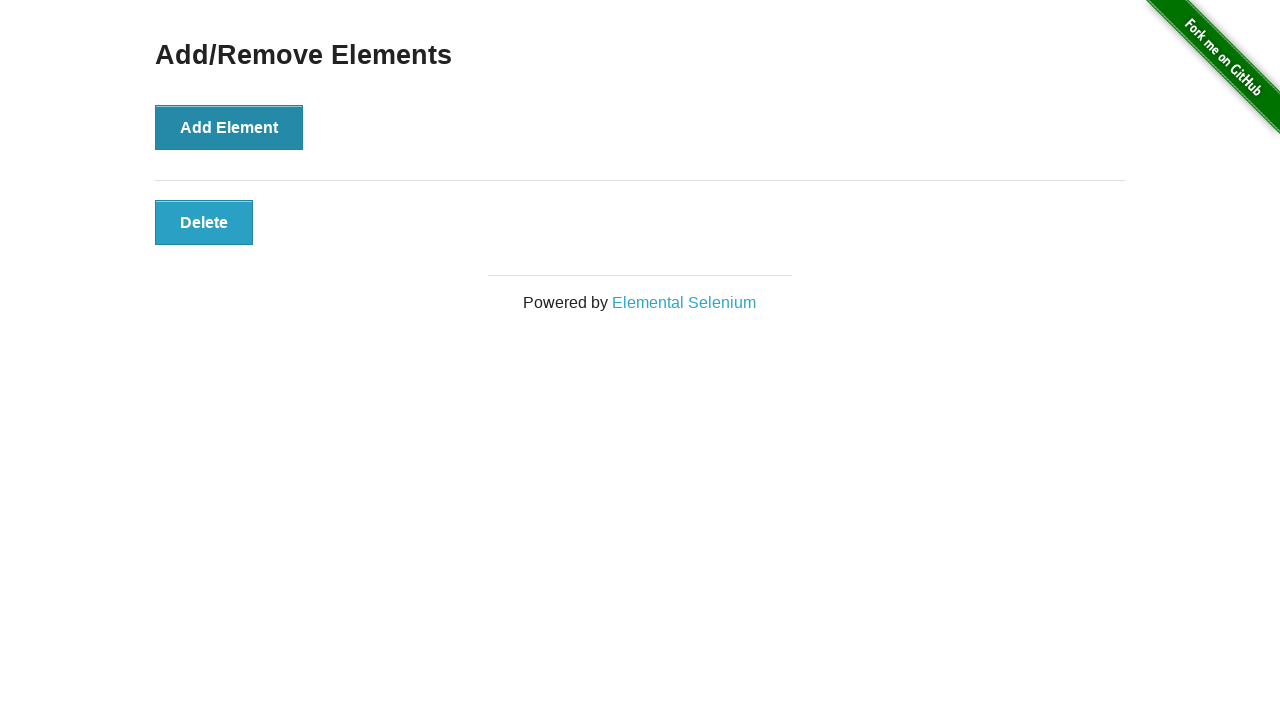

Verified that only 1 delete button remains after removal
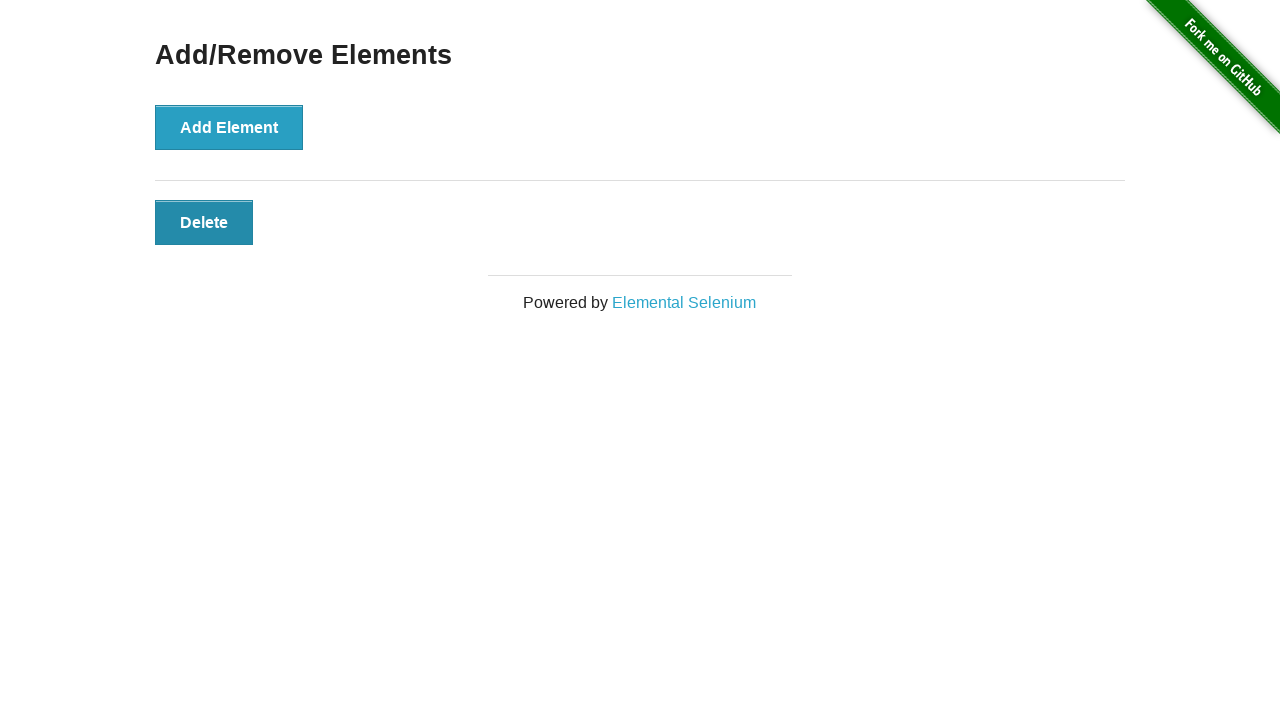

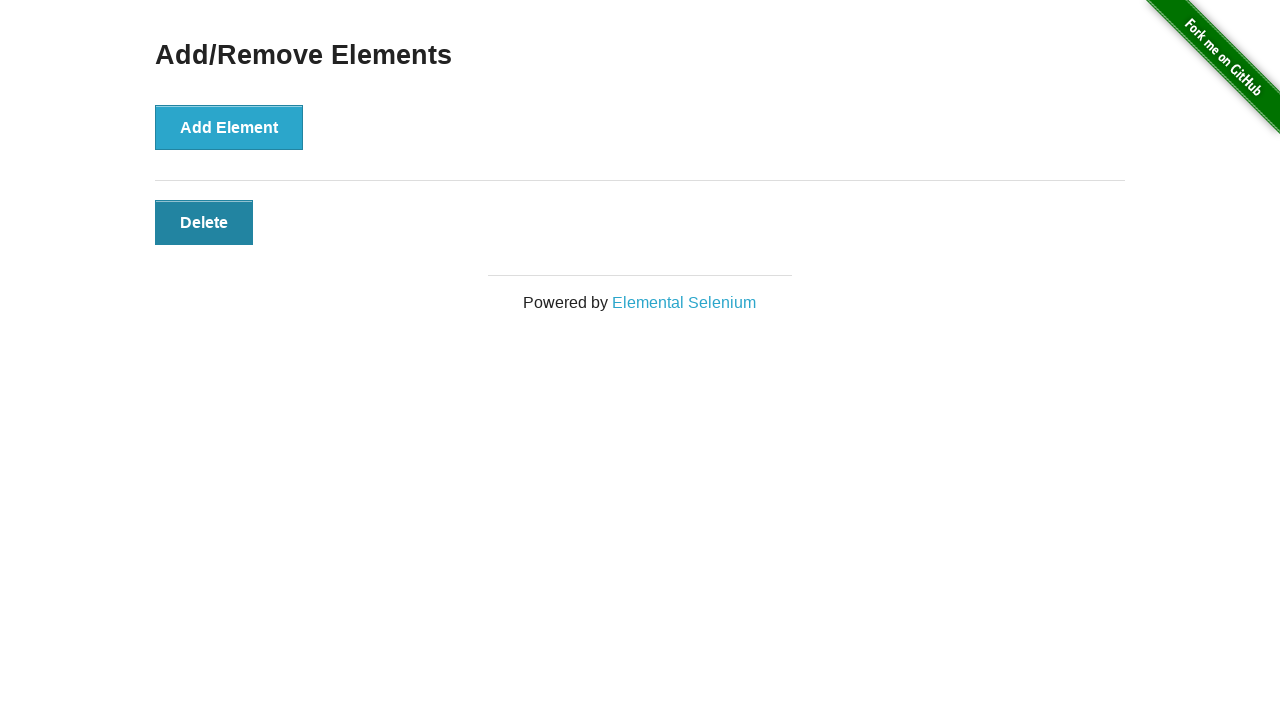